Tests that the text input field is cleared after adding a todo item to the list.

Starting URL: https://demo.playwright.dev/todomvc

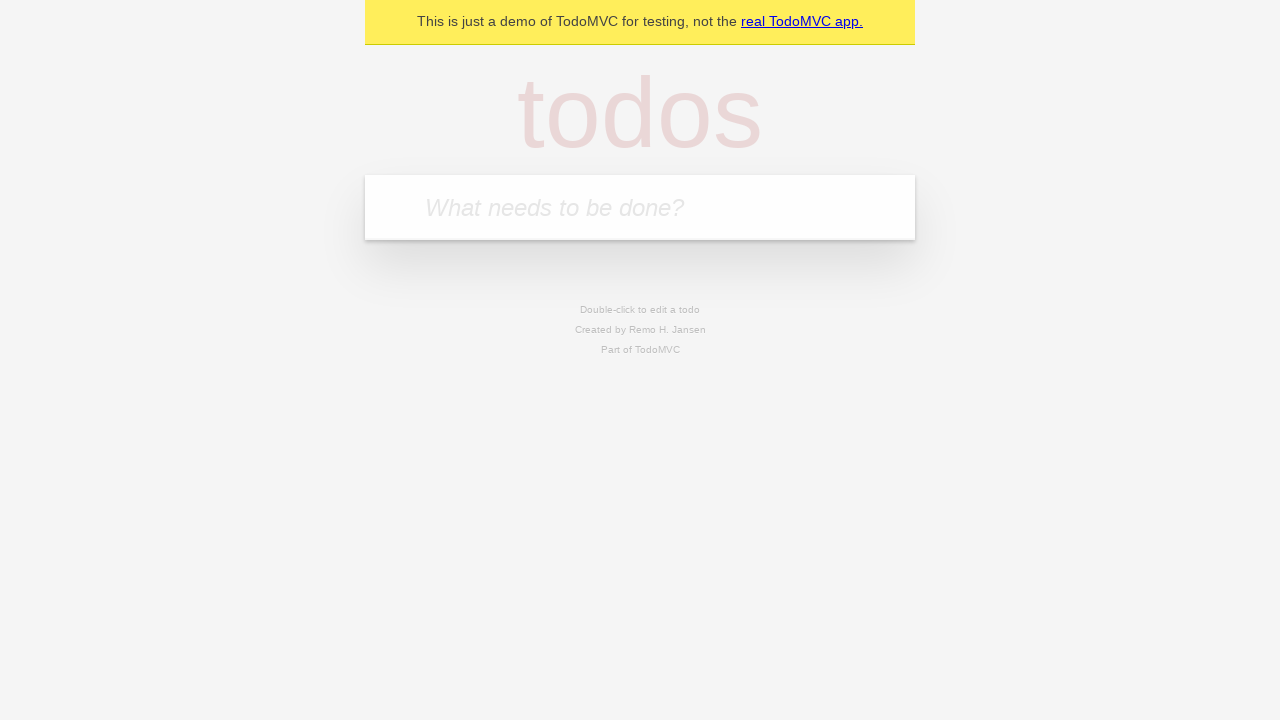

Located the todo input field with placeholder 'What needs to be done?'
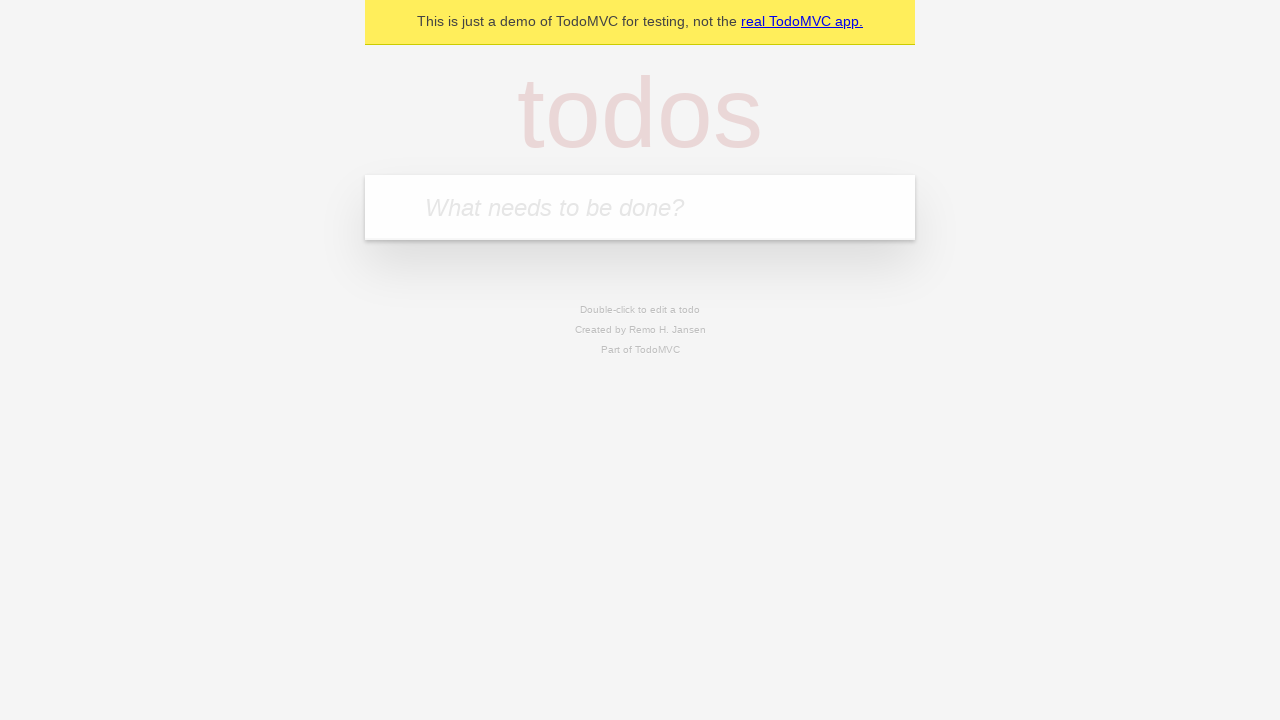

Filled input field with 'buy some cheese' on internal:attr=[placeholder="What needs to be done?"i]
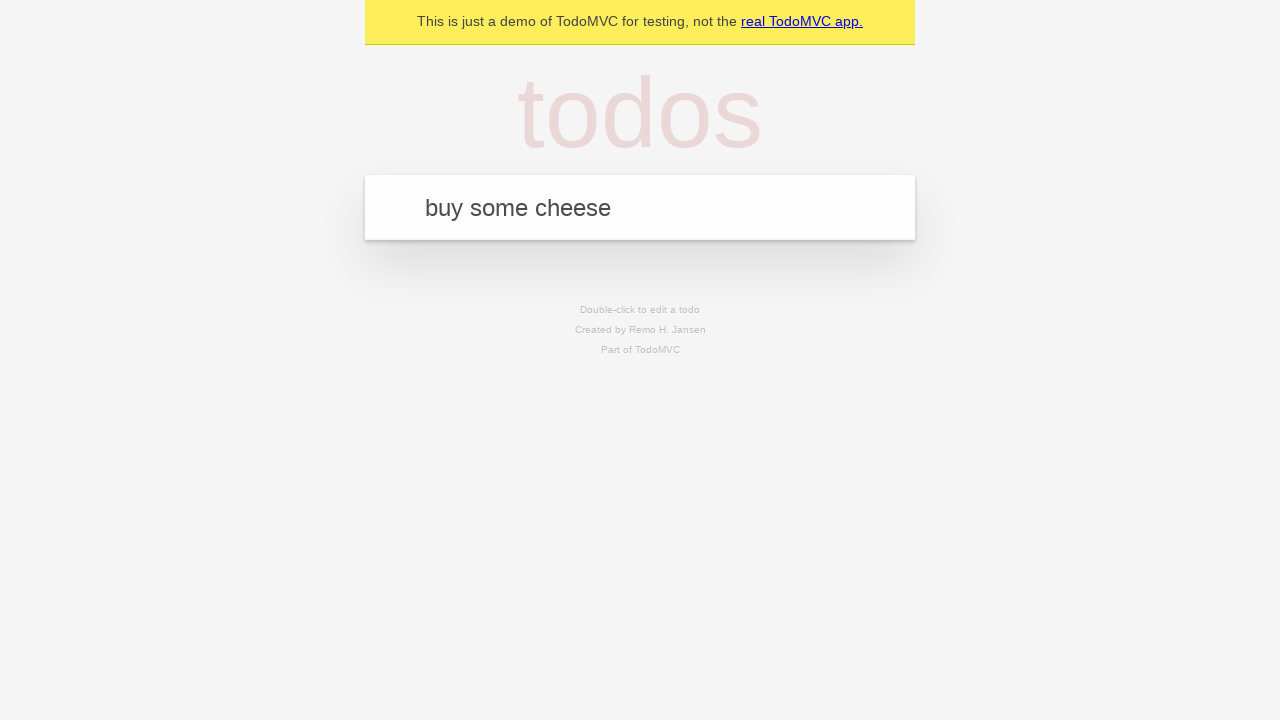

Pressed Enter to submit the todo item on internal:attr=[placeholder="What needs to be done?"i]
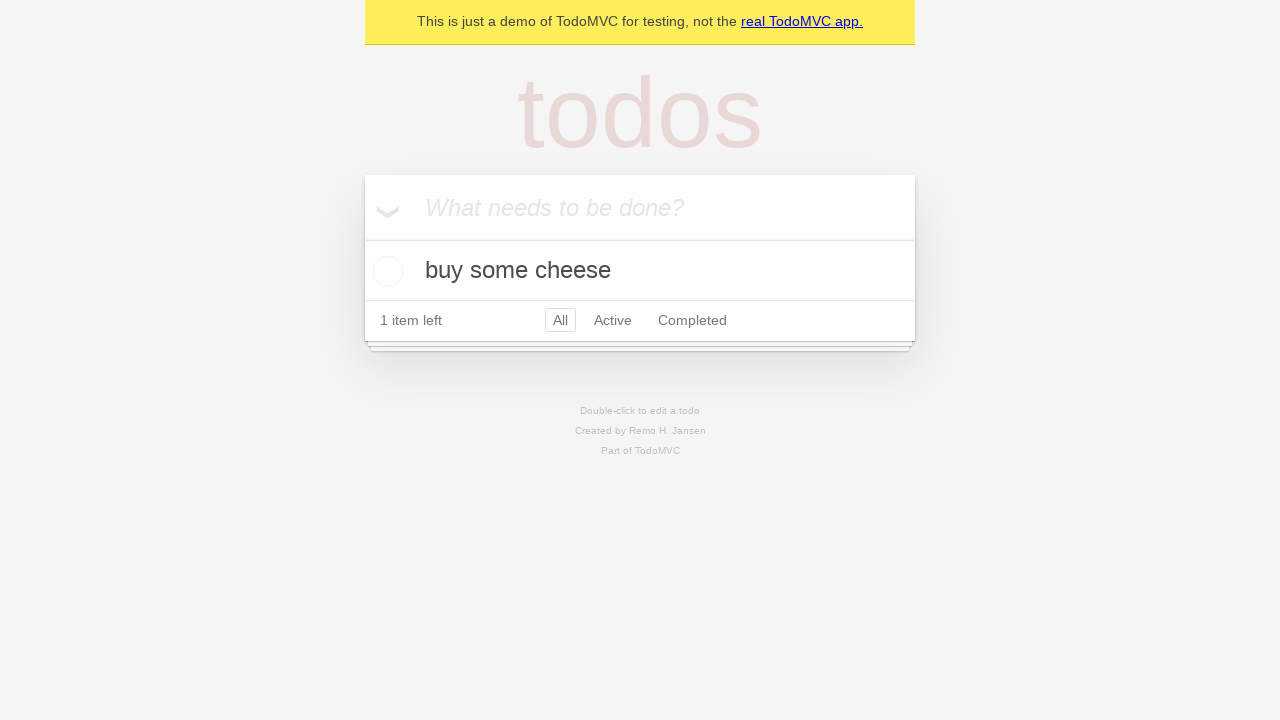

Todo item appeared in the list
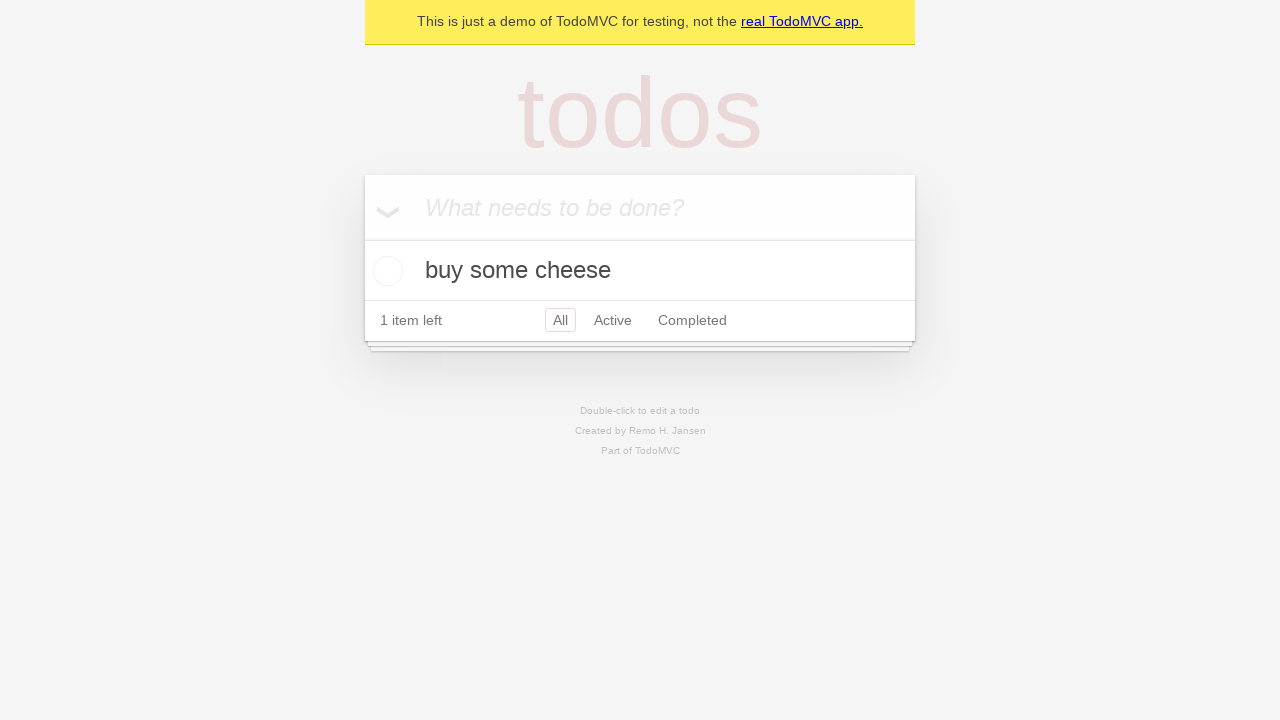

Verified that the text input field was cleared after adding the todo item
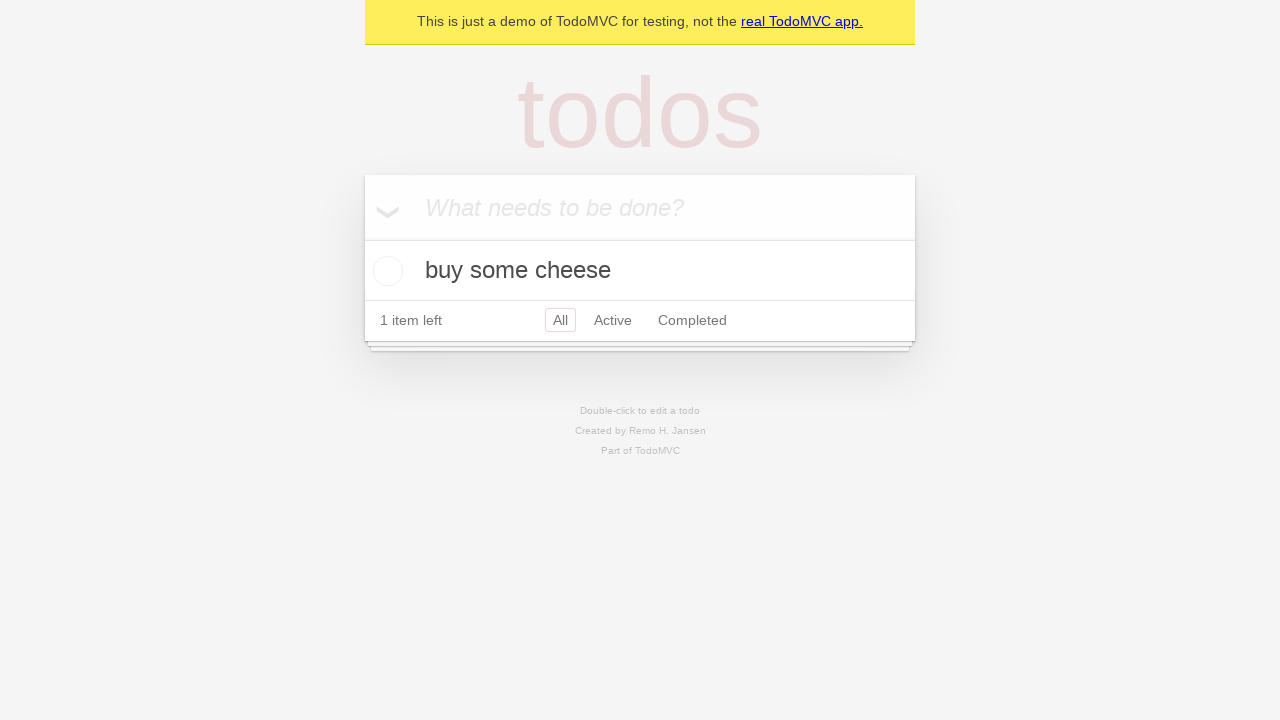

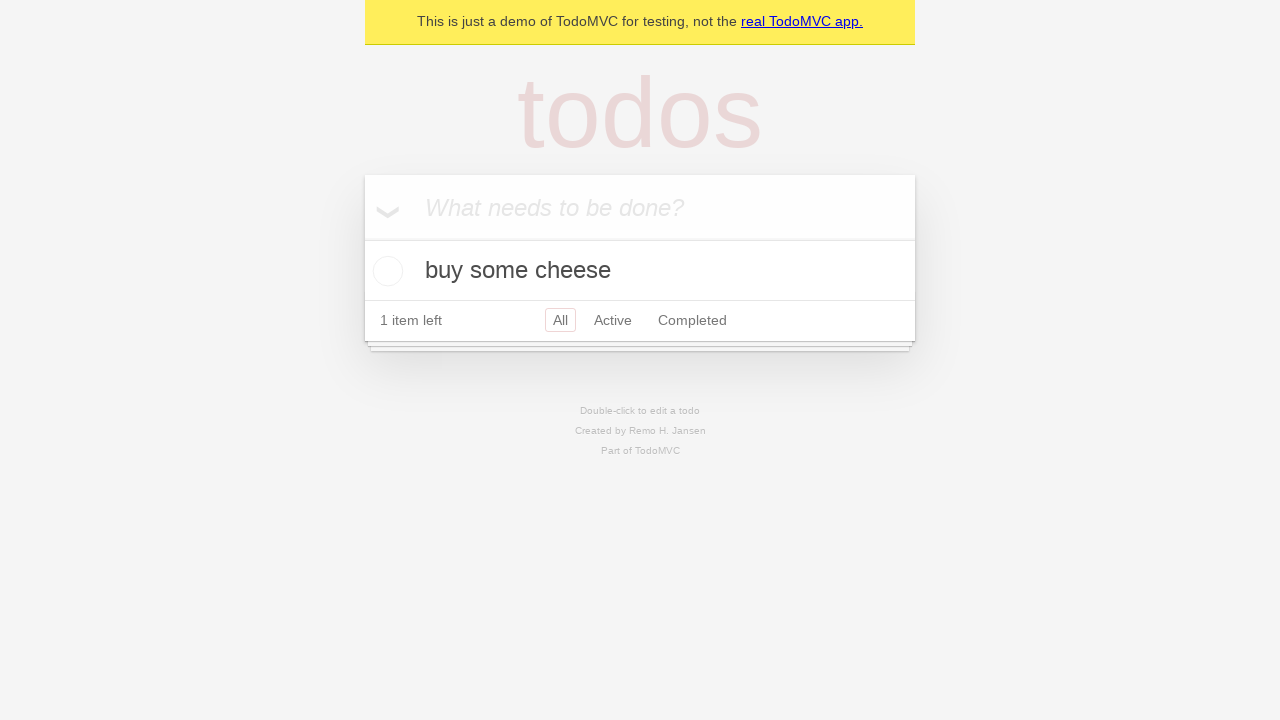